Tests dynamic form interactions including checkbox selection, radio button selection, and show/hide functionality on a practice automation page

Starting URL: https://rahulshettyacademy.com/AutomationPractice/

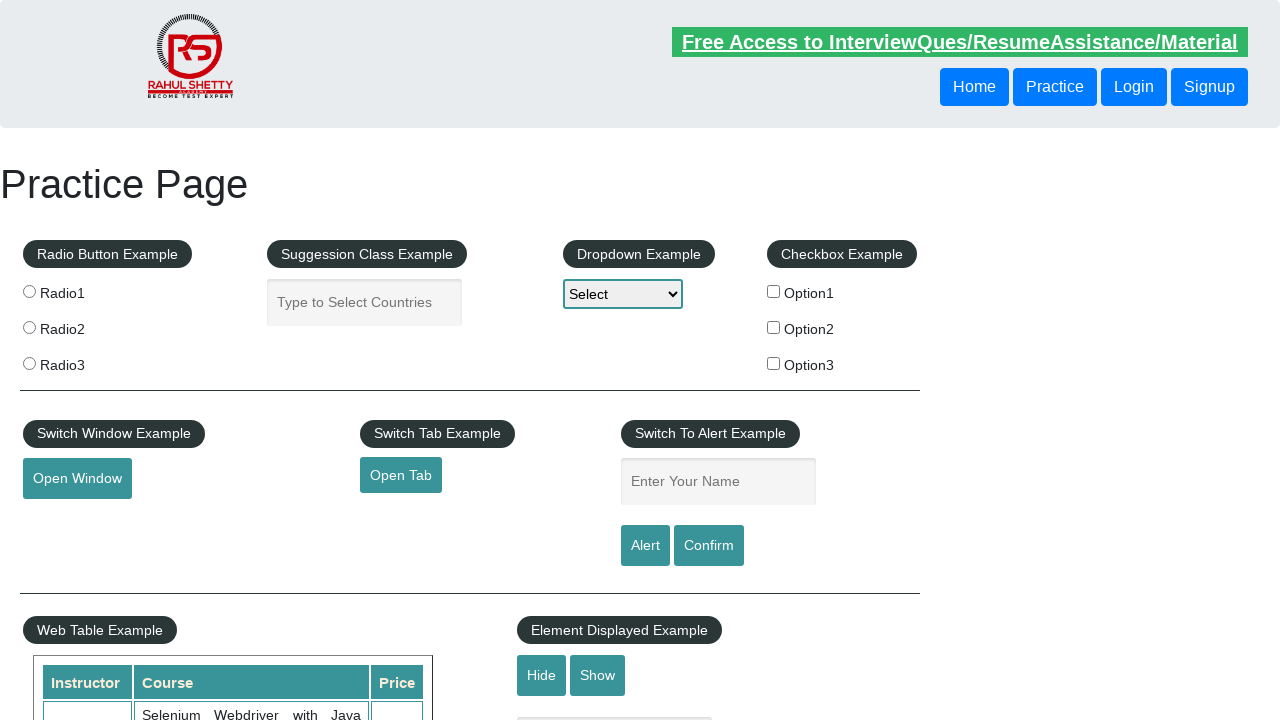

Clicked on Option2 checkbox at (774, 327) on input[type='checkbox'] >> nth=1
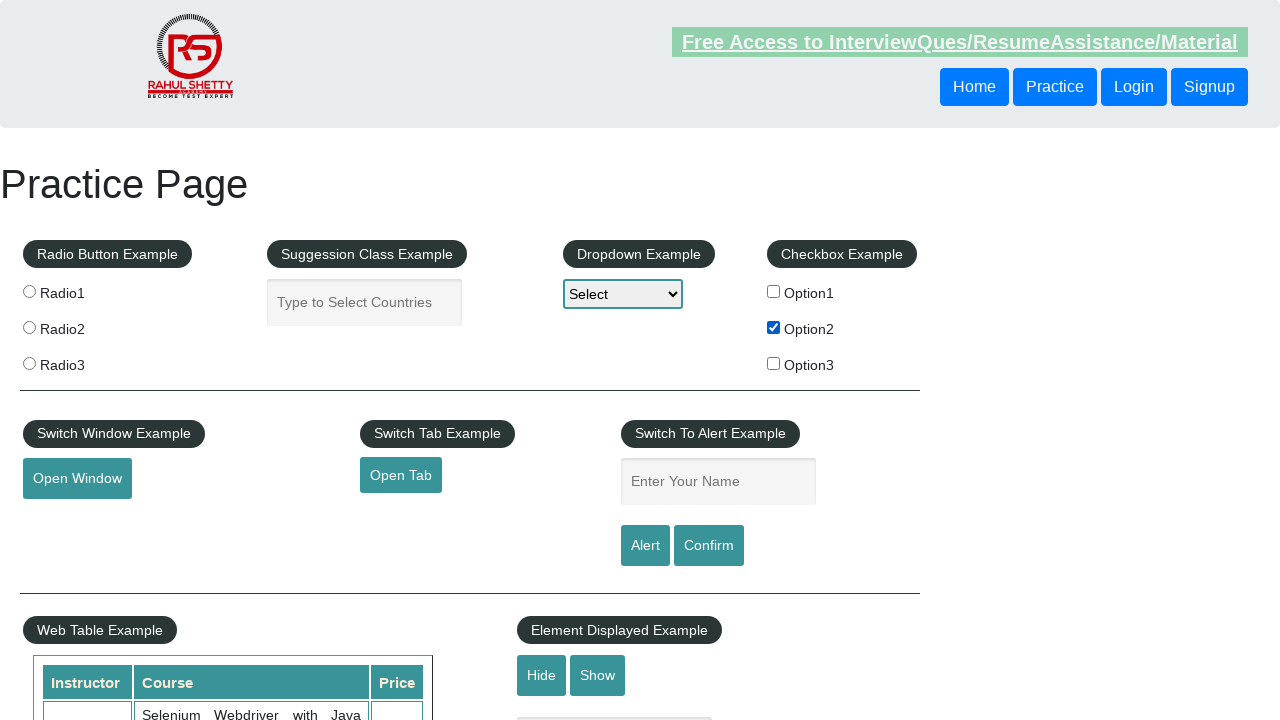

Clicked on Radio3 button (index 2) at (29, 363) on .radioButton >> nth=2
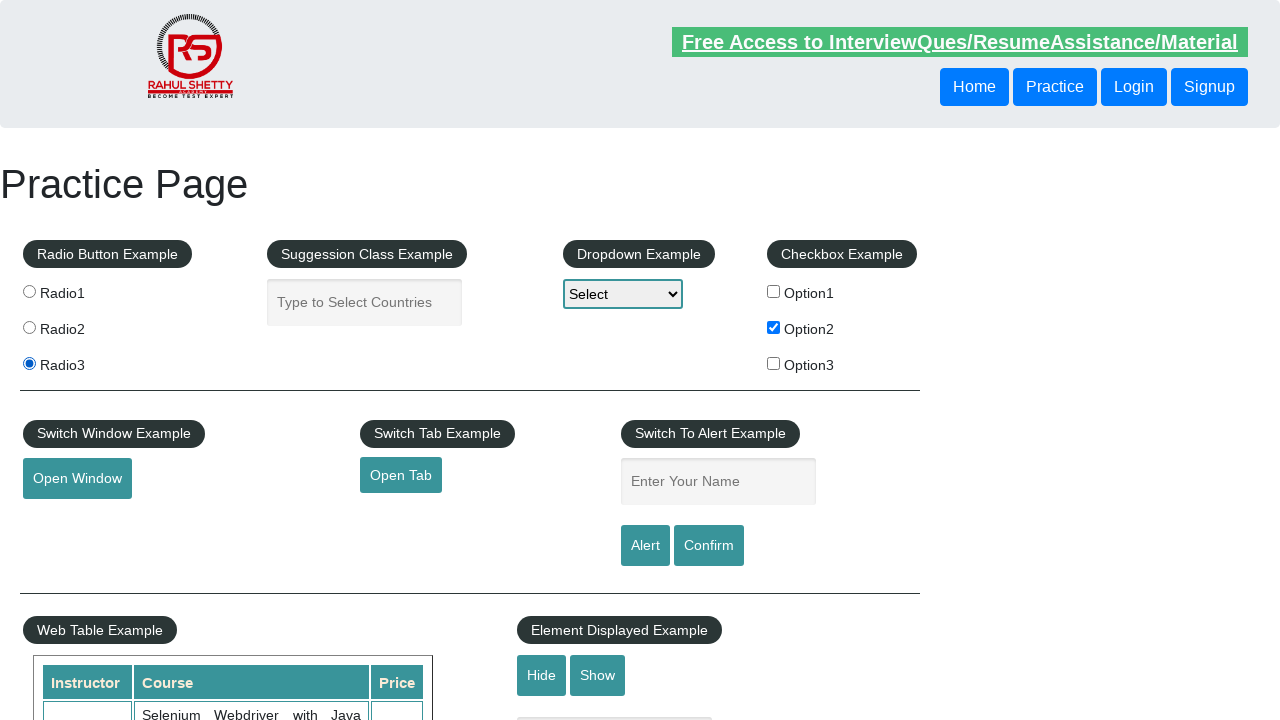

Verified text element is displayed
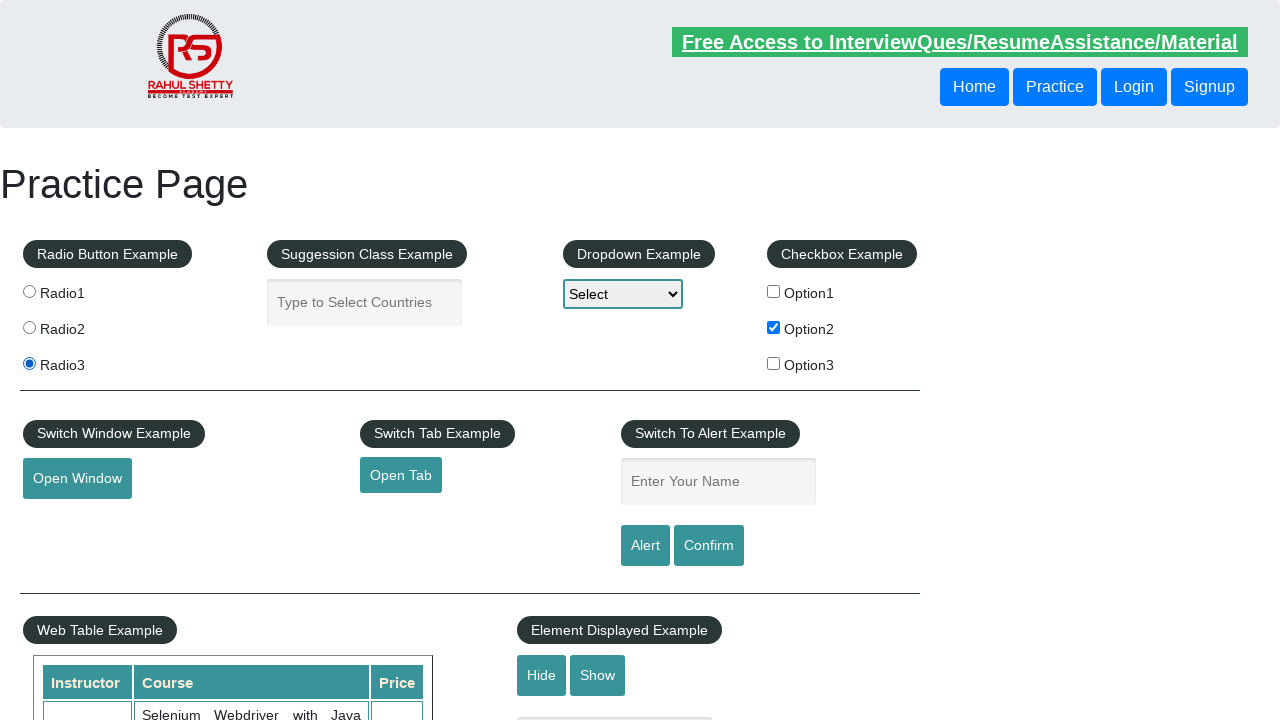

Clicked Hide button to hide text element at (542, 675) on #hide-textbox
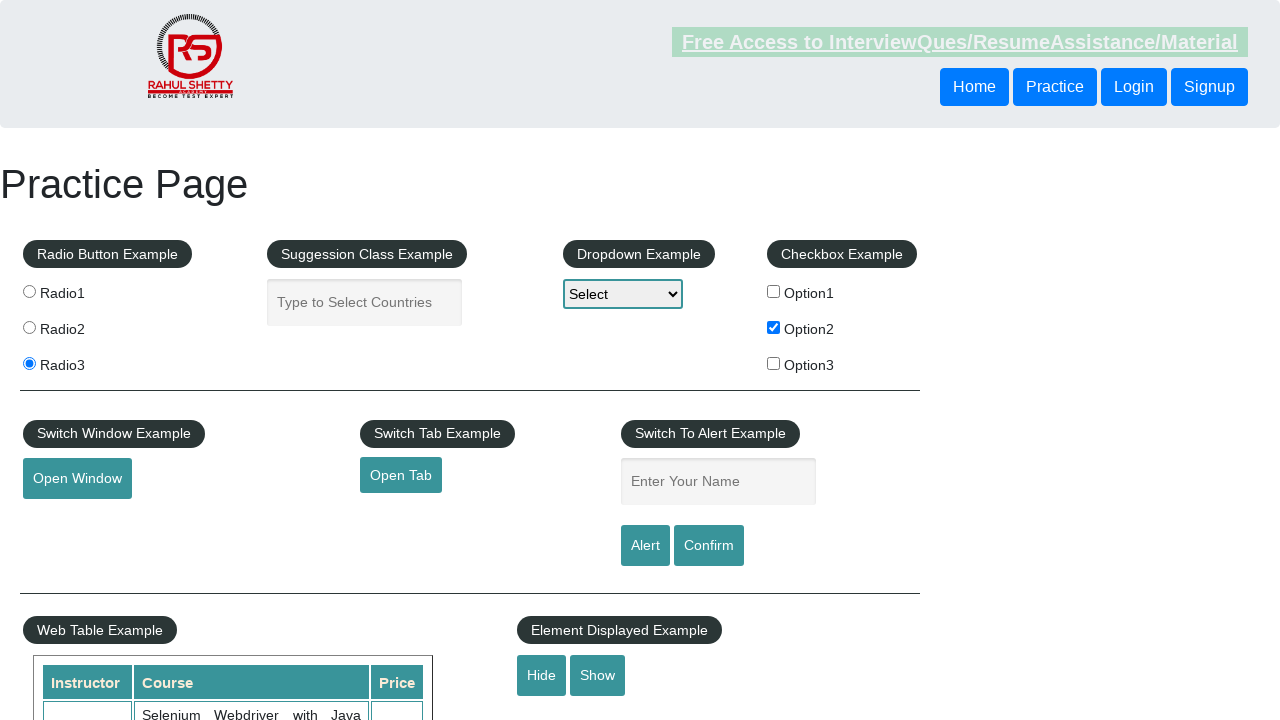

Verified text element is hidden
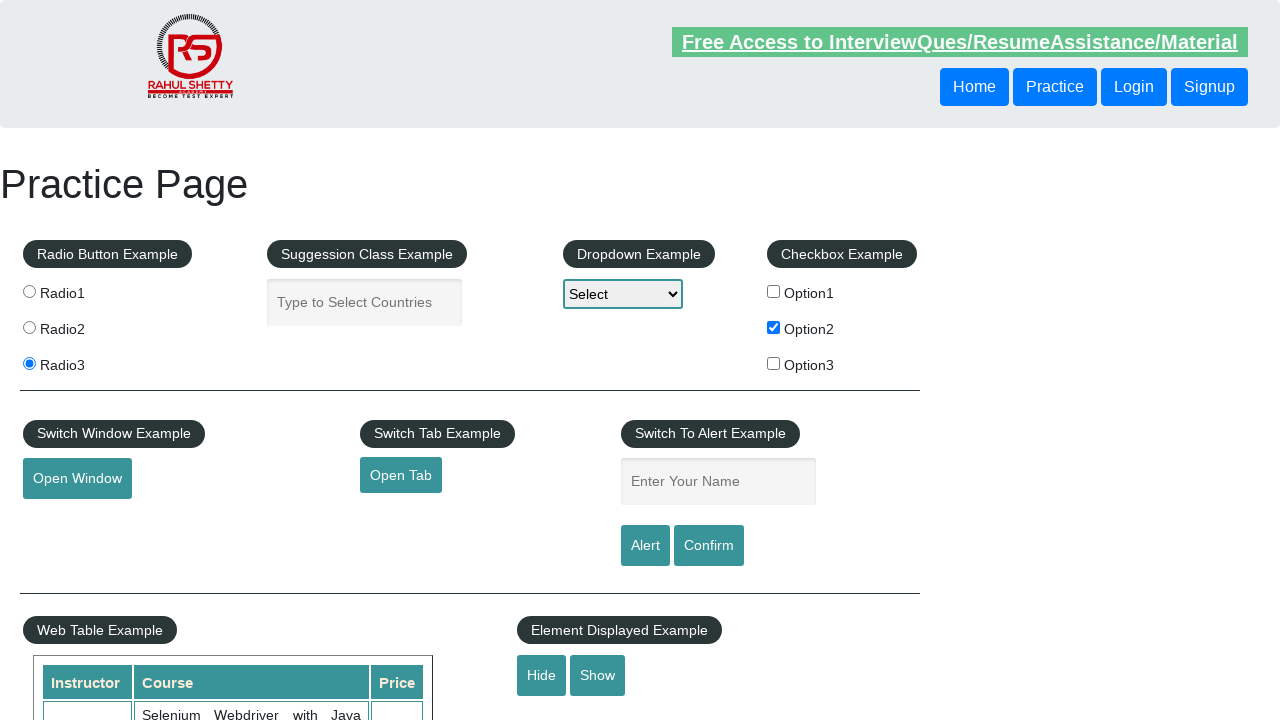

Clicked Show button to display text element at (598, 675) on #show-textbox
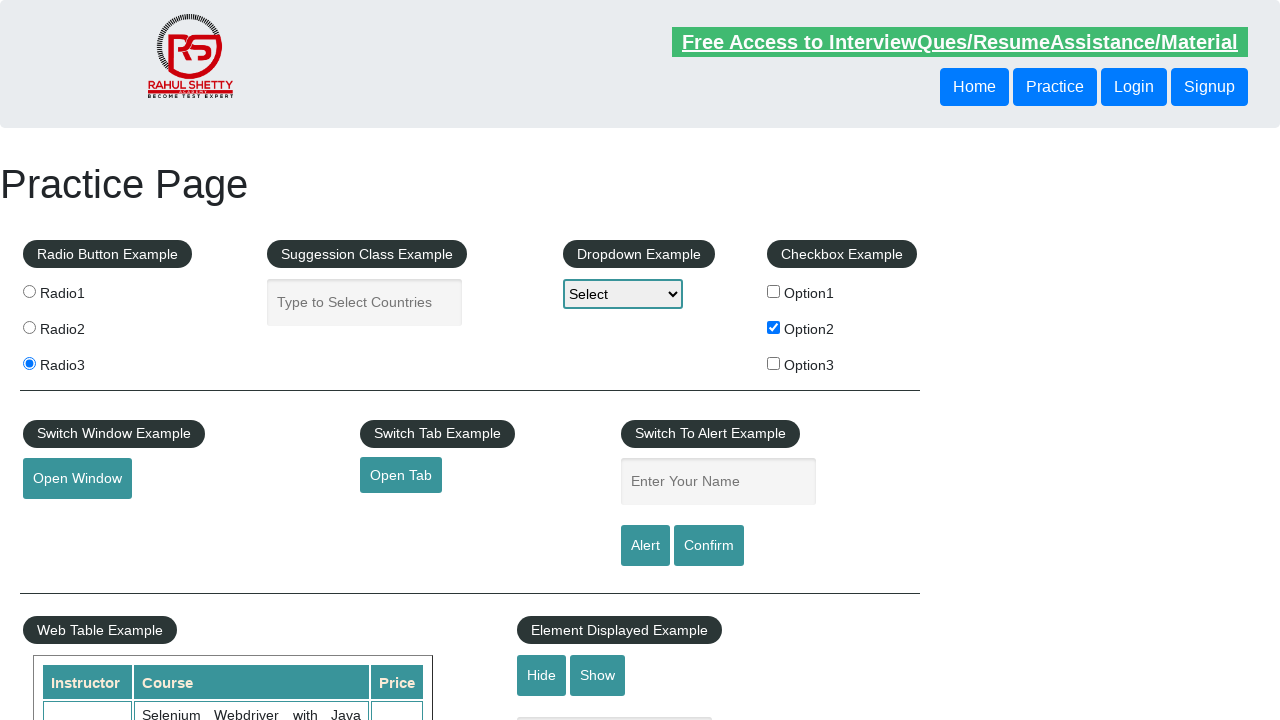

Verified text element is visible again
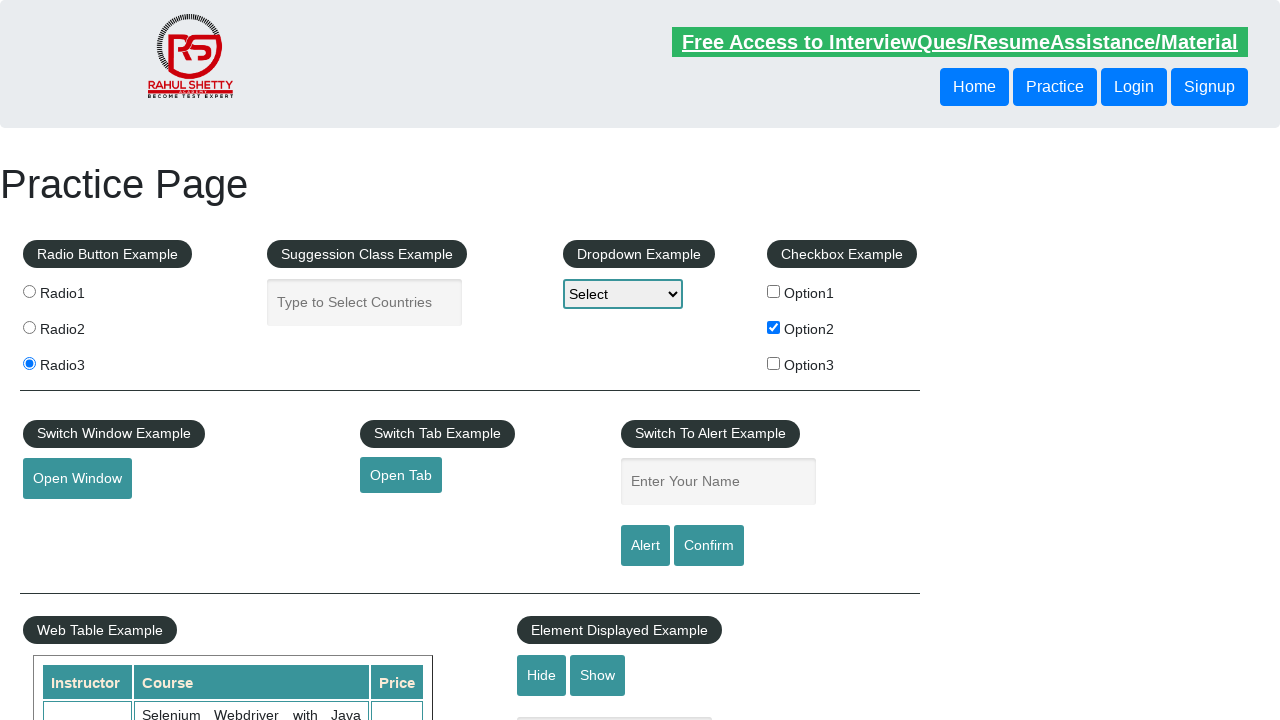

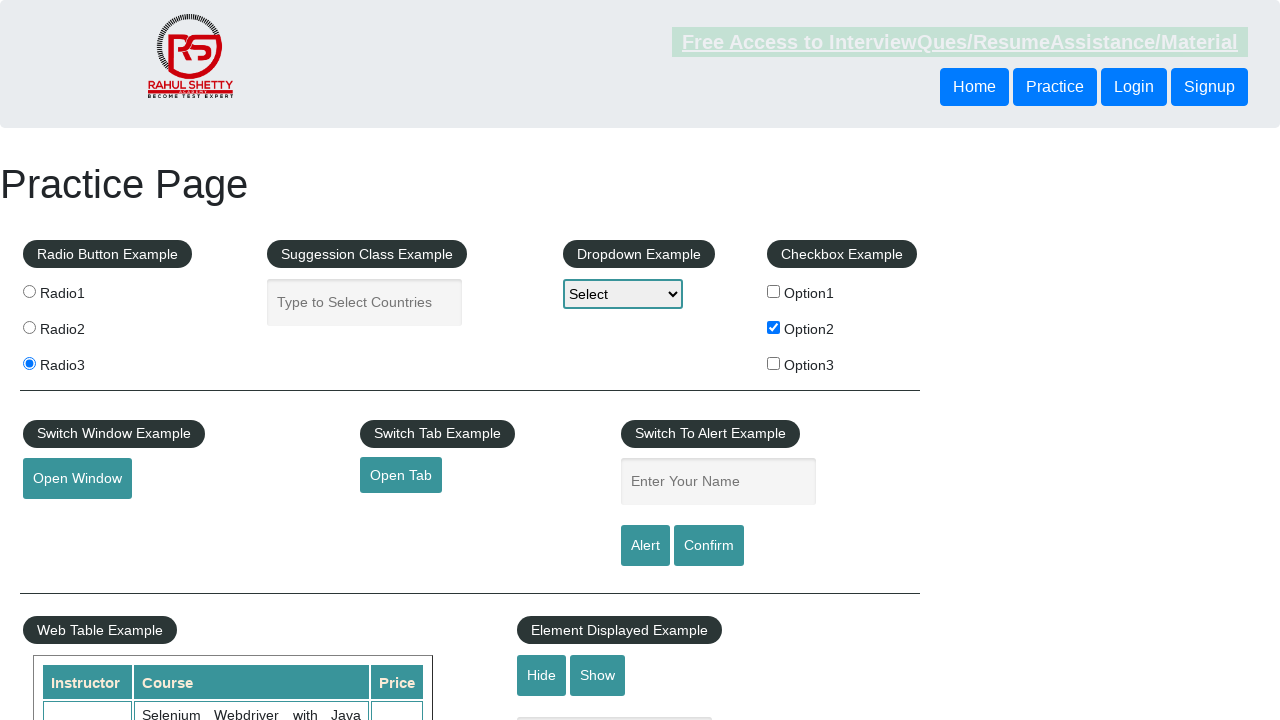